Tests the Selenium demo web form by entering text into a text box, clicking the submit button, and verifying that a success message "Received!" is displayed.

Starting URL: https://www.selenium.dev/selenium/web/web-form.html

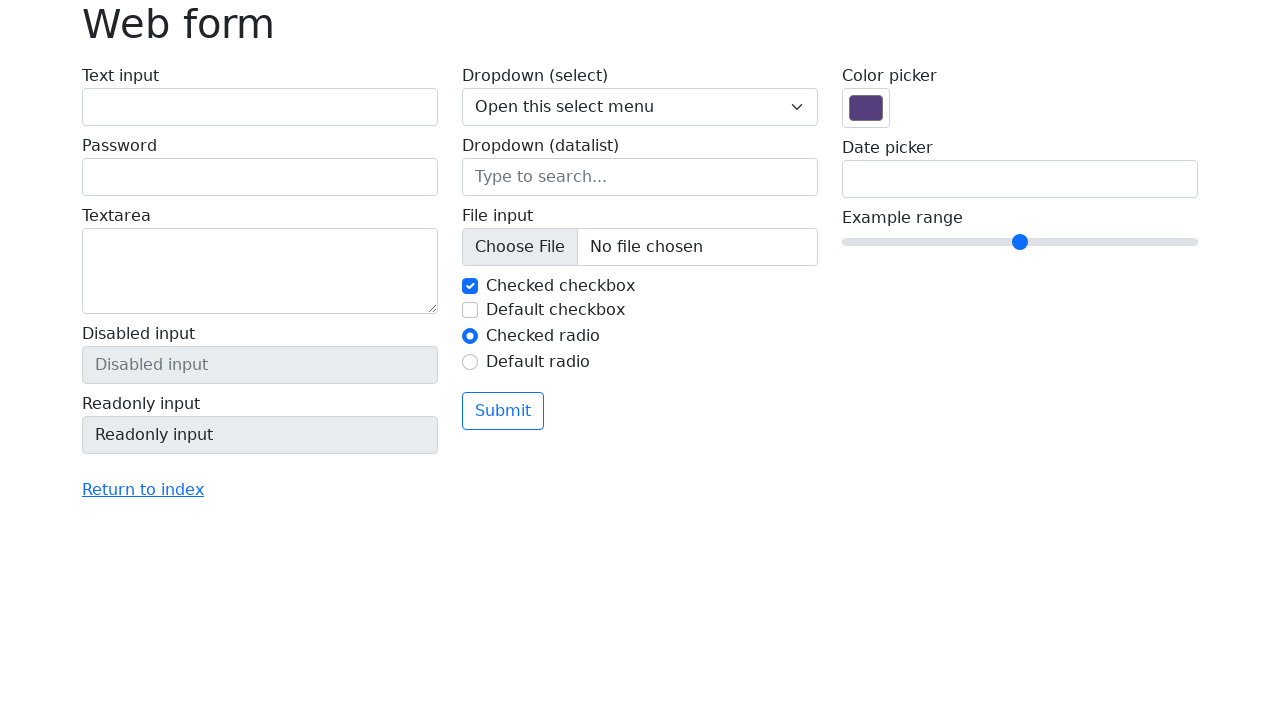

Navigated to Selenium demo web form
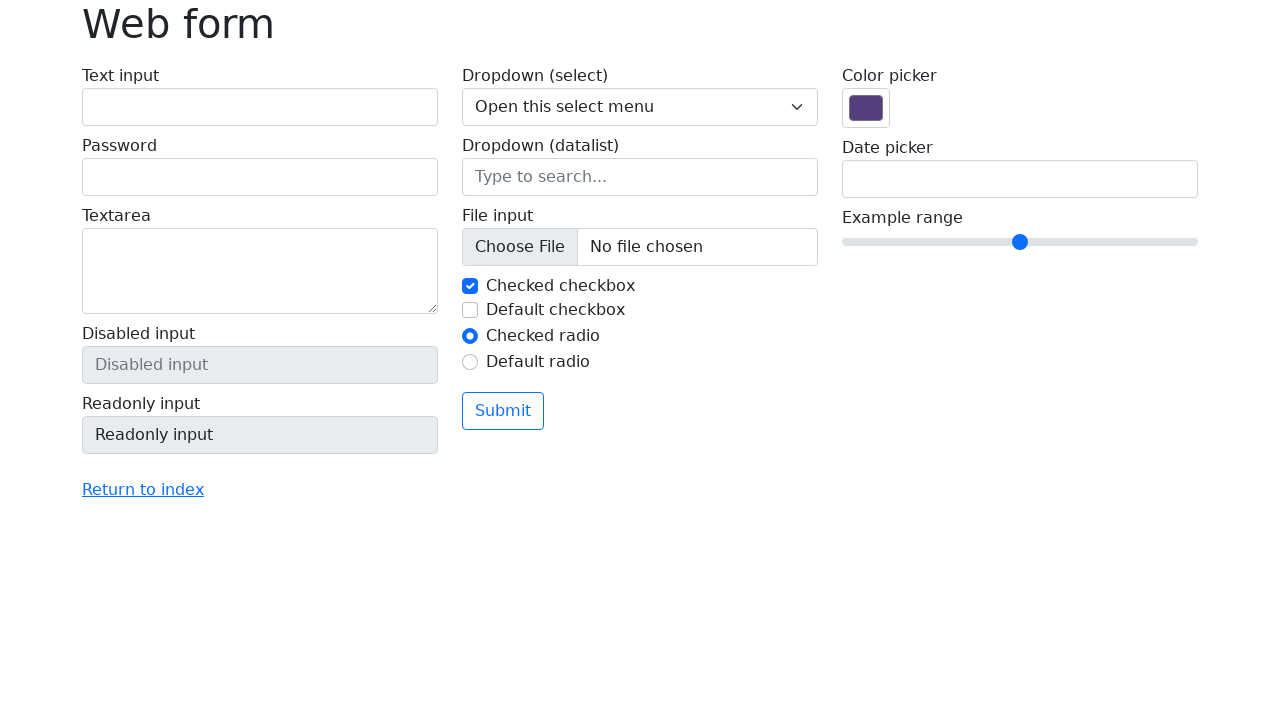

Filled text box with 'Selenium' on input[name='my-text']
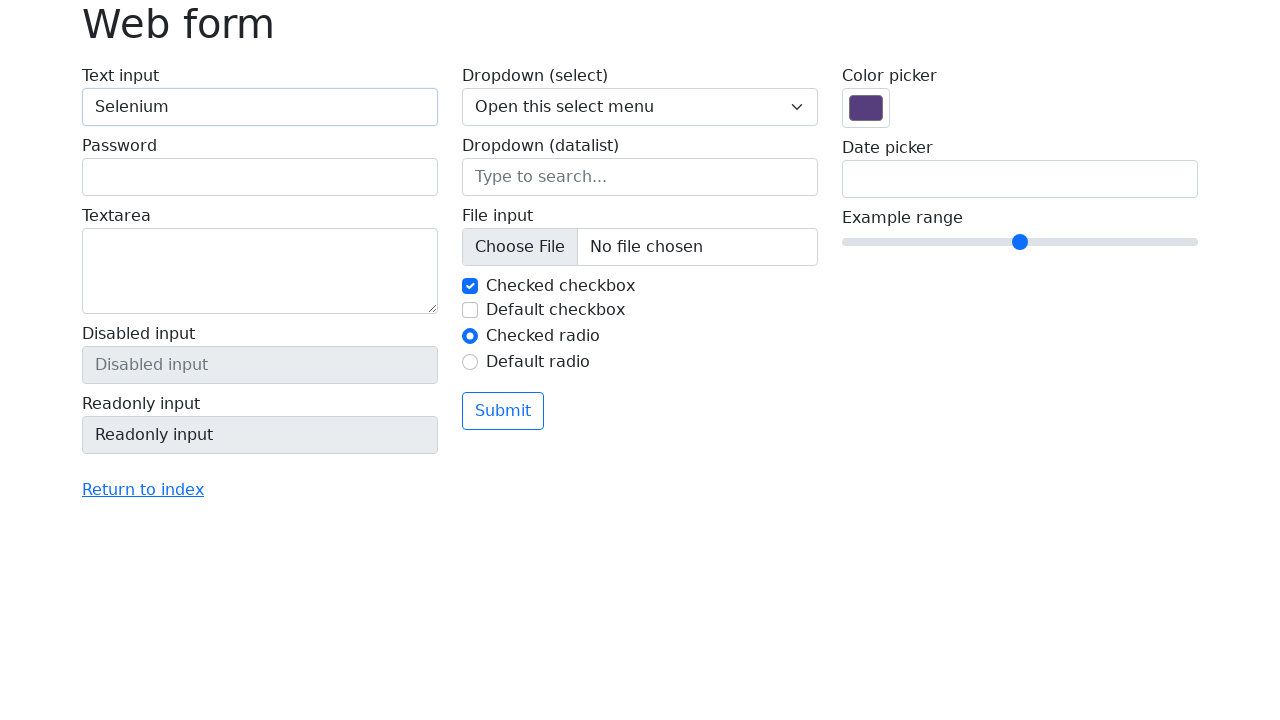

Clicked submit button at (503, 411) on button
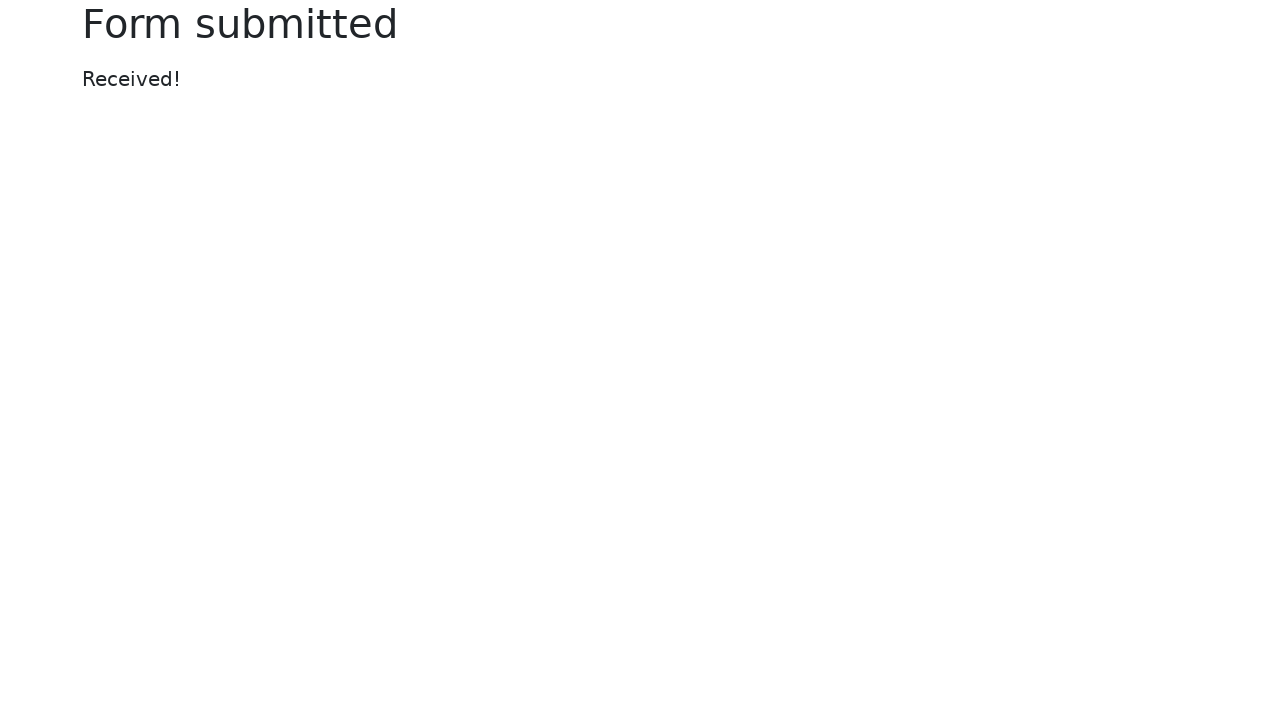

Success message appeared
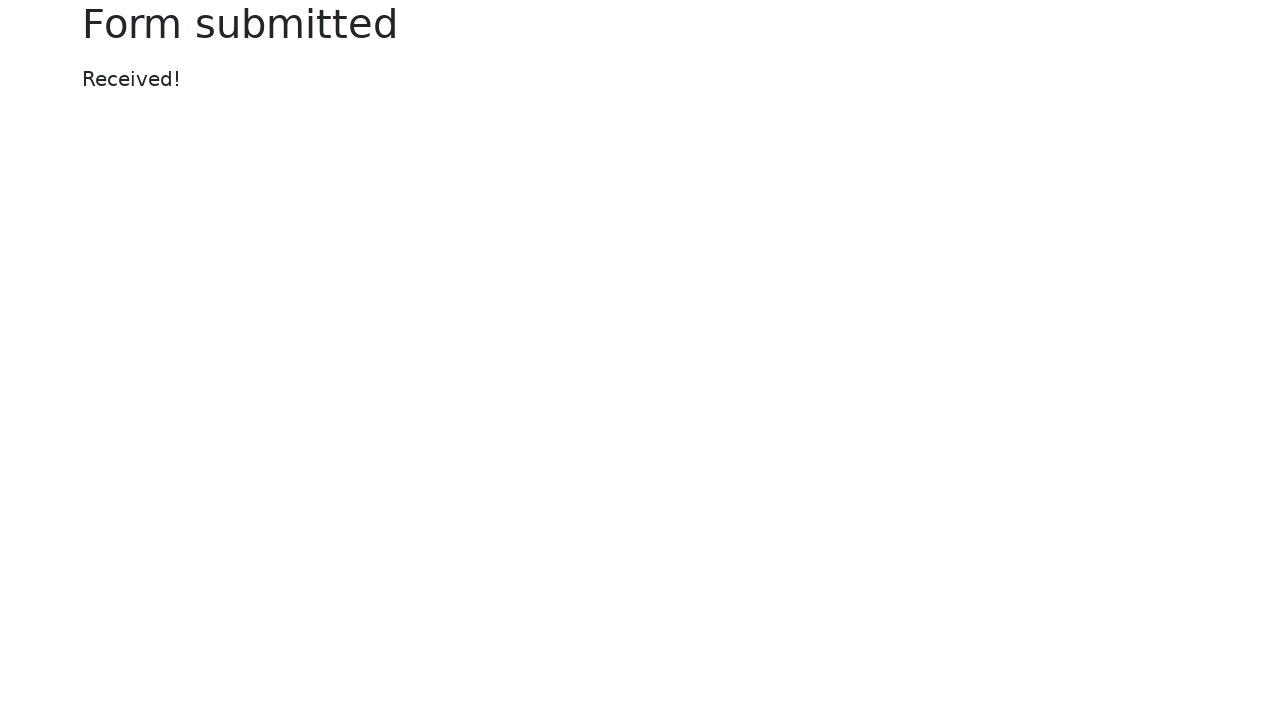

Verified success message displays 'Received!'
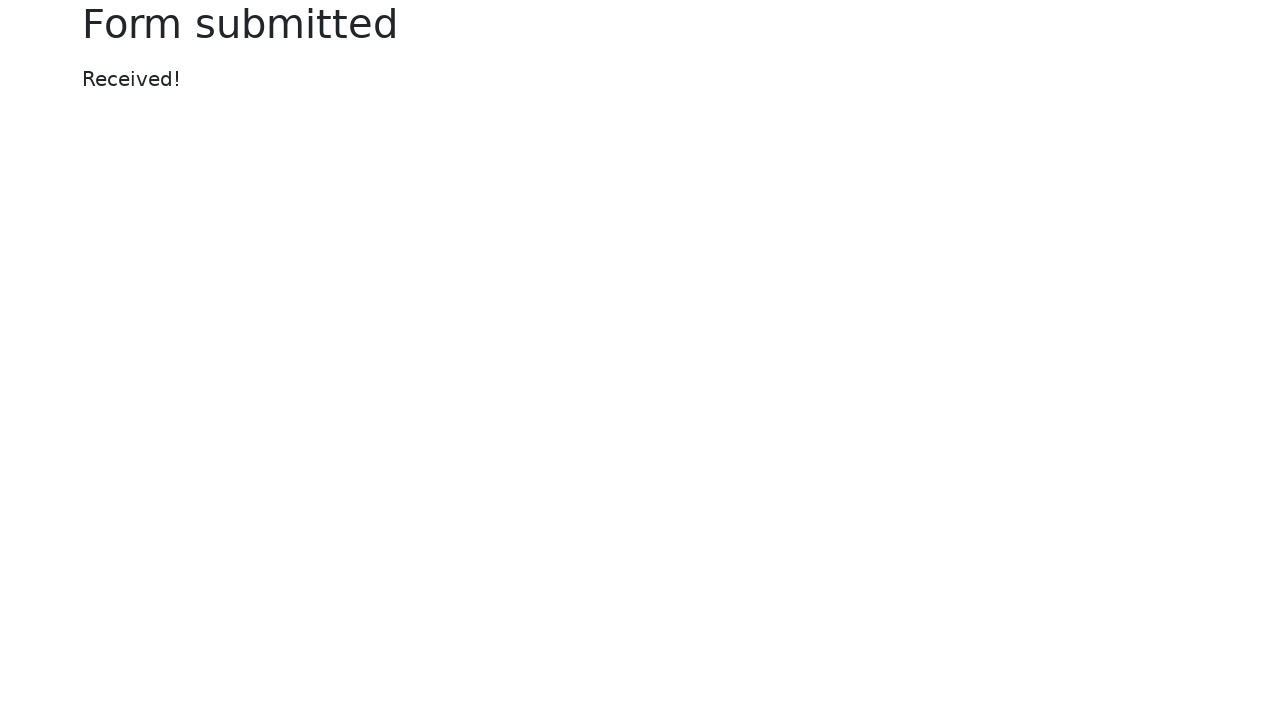

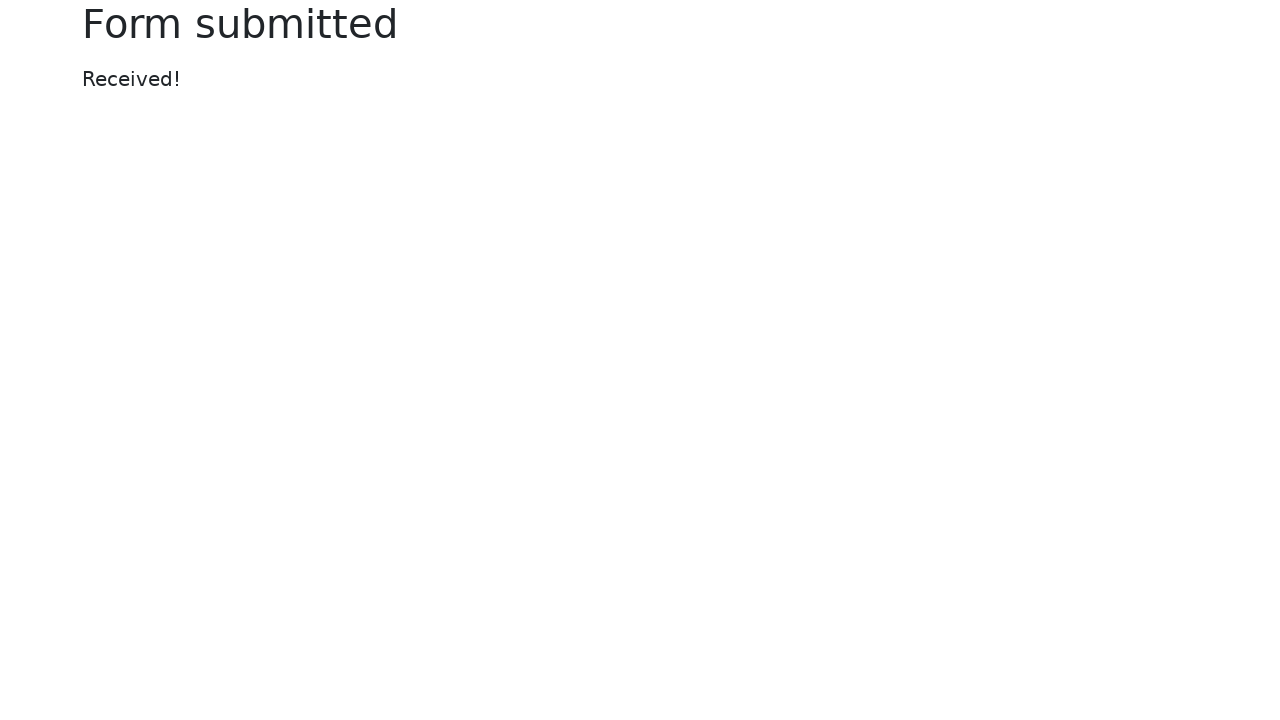